Tests registration form validation by submitting a form with digits in the first name field and verifying that registration fails.

Starting URL: http://217.74.37.176/?route=account/register&language=ru-ru

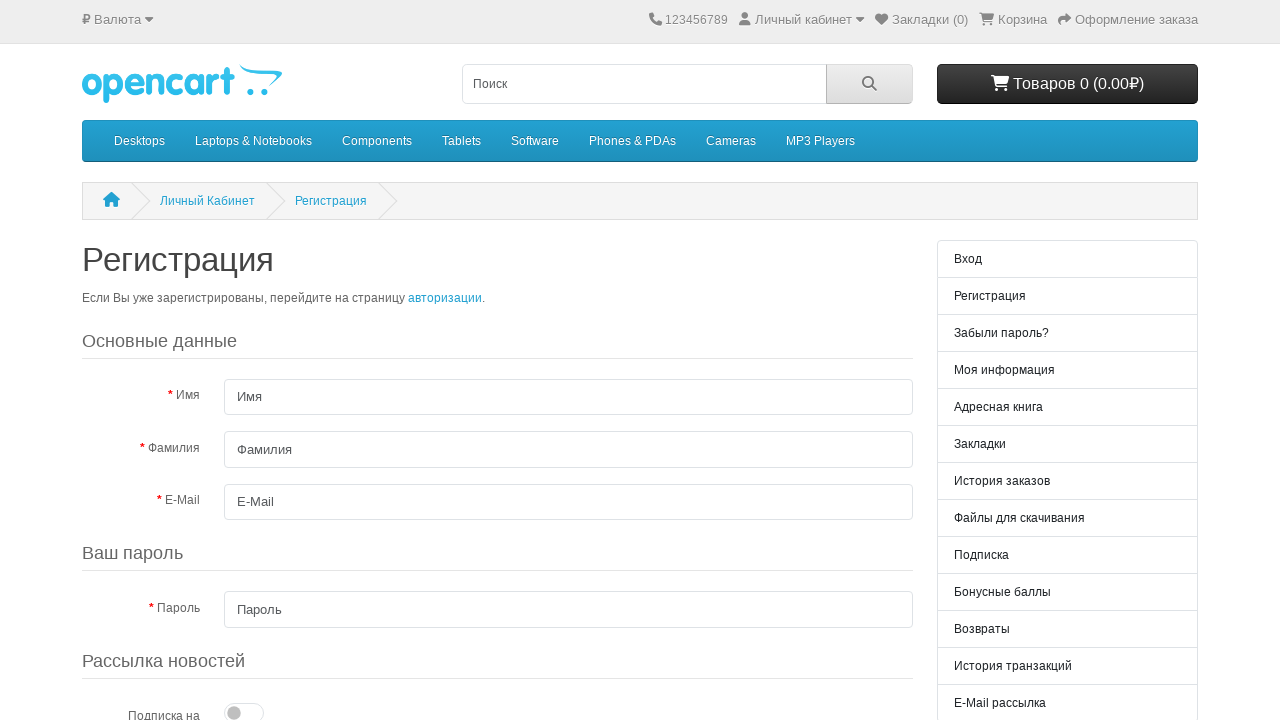

Page loaded (domcontentloaded state)
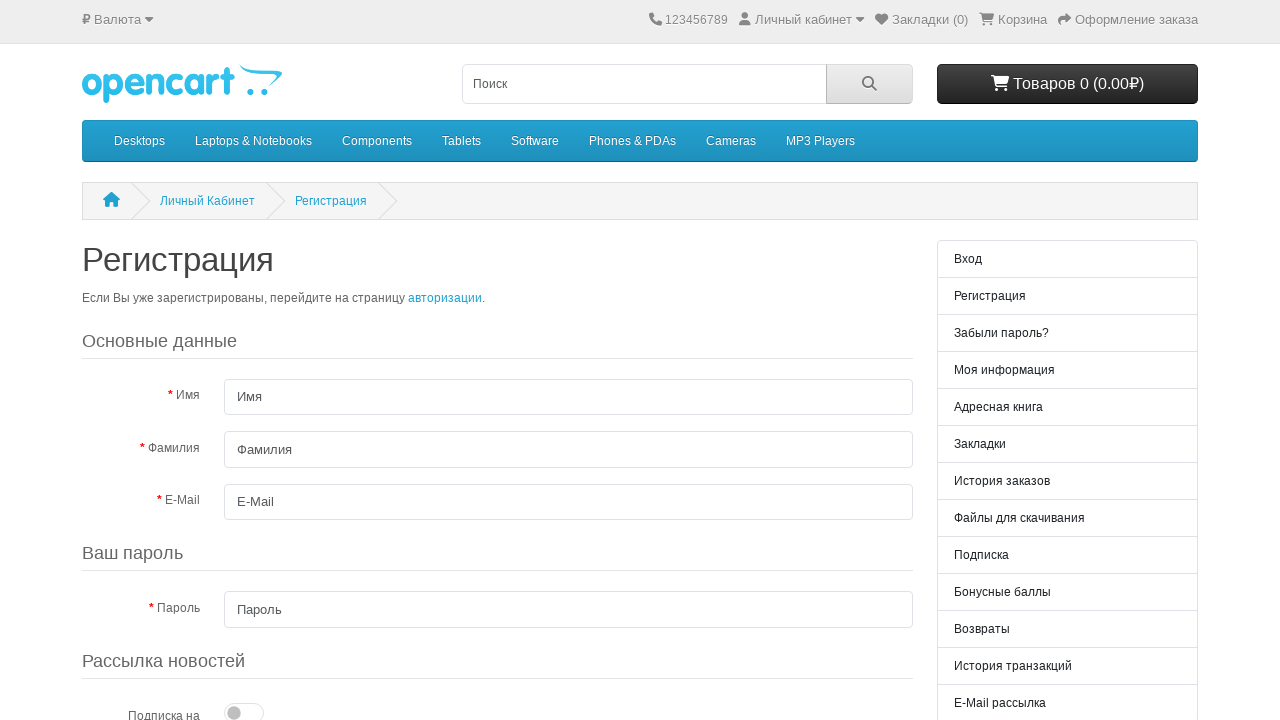

Filled first name field with digits '1234567890' on #input-firstname
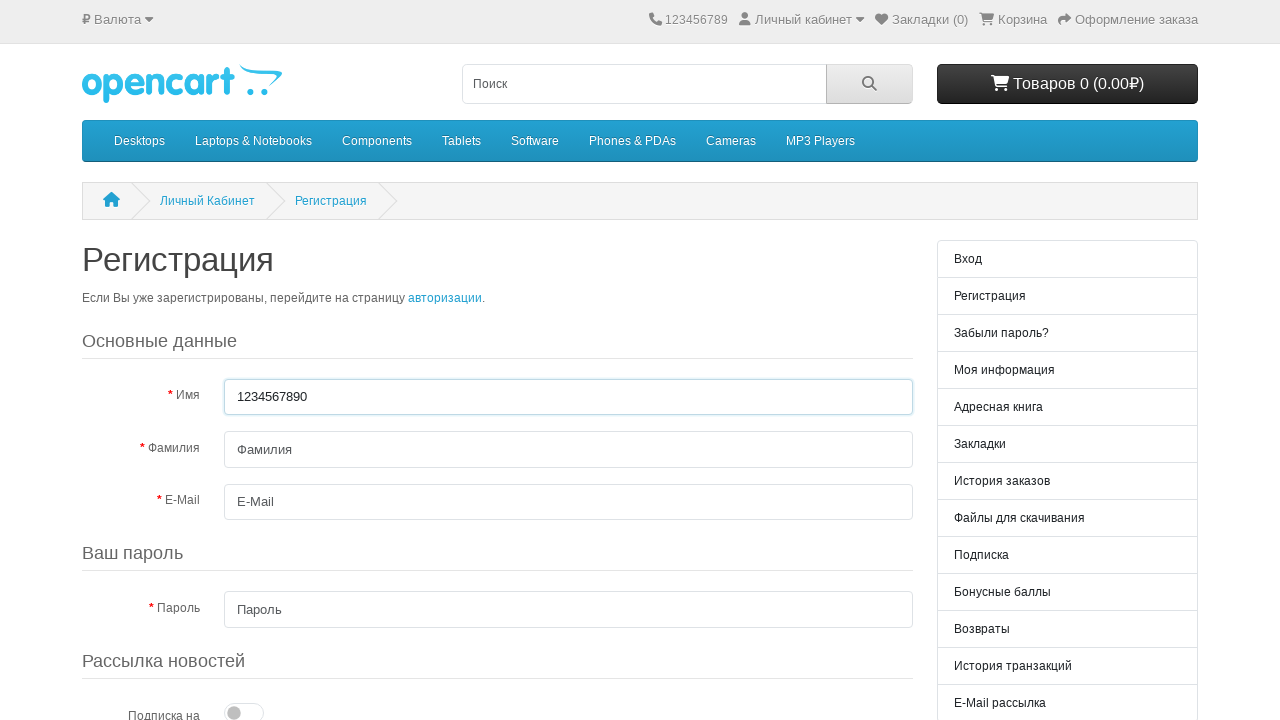

Filled last name field with 'Иванов' on #input-lastname
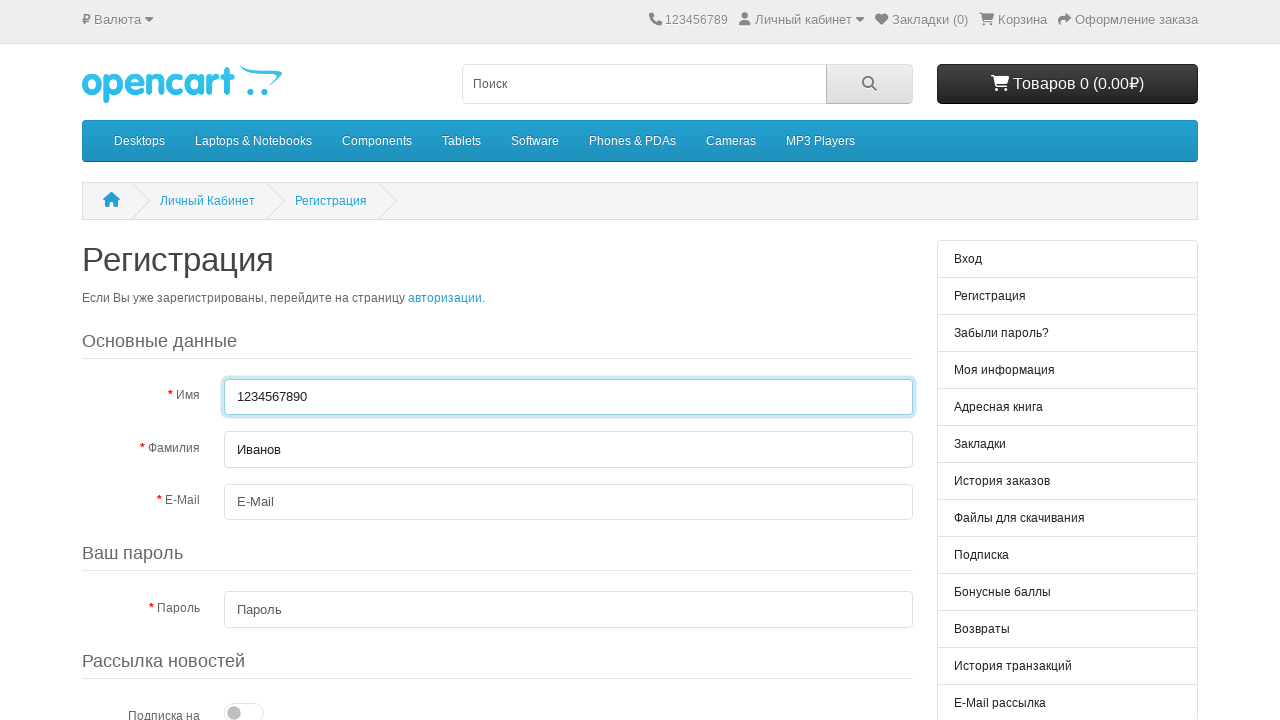

Filled email field with 'IvanIvan22222222@mail.ru' on #input-email
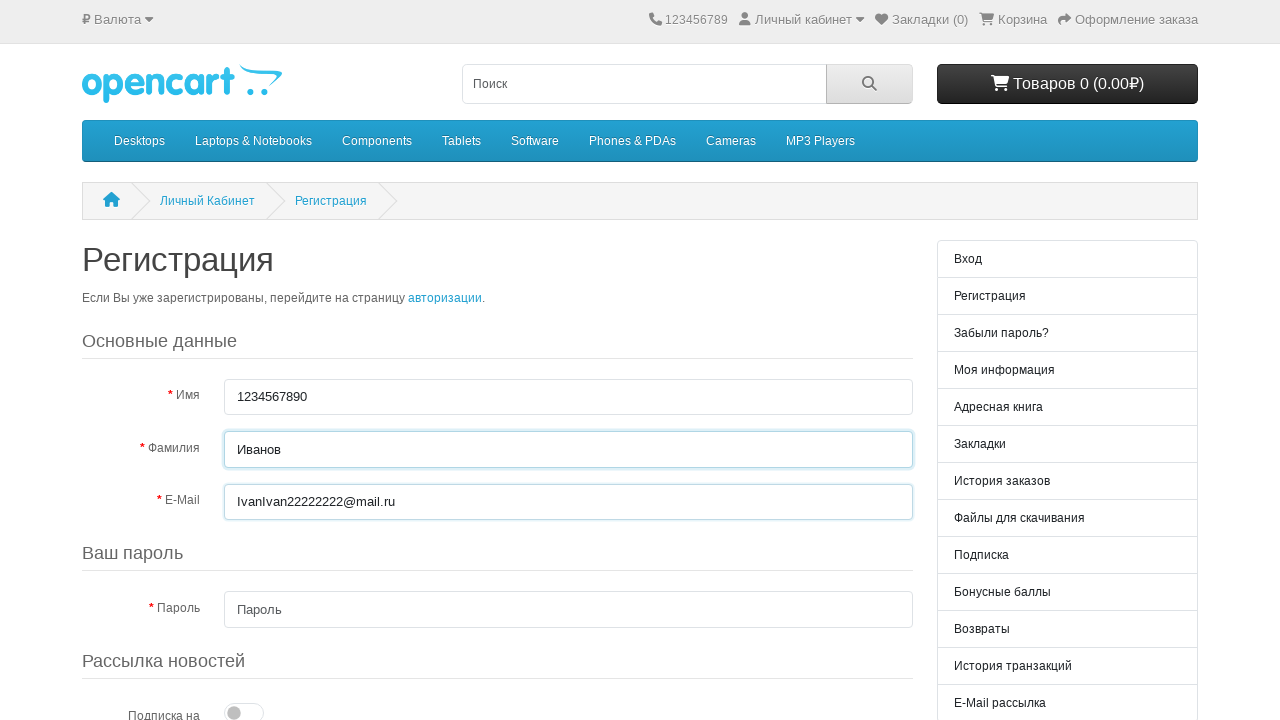

Filled password field with 'Q1w2e3l' on #input-password
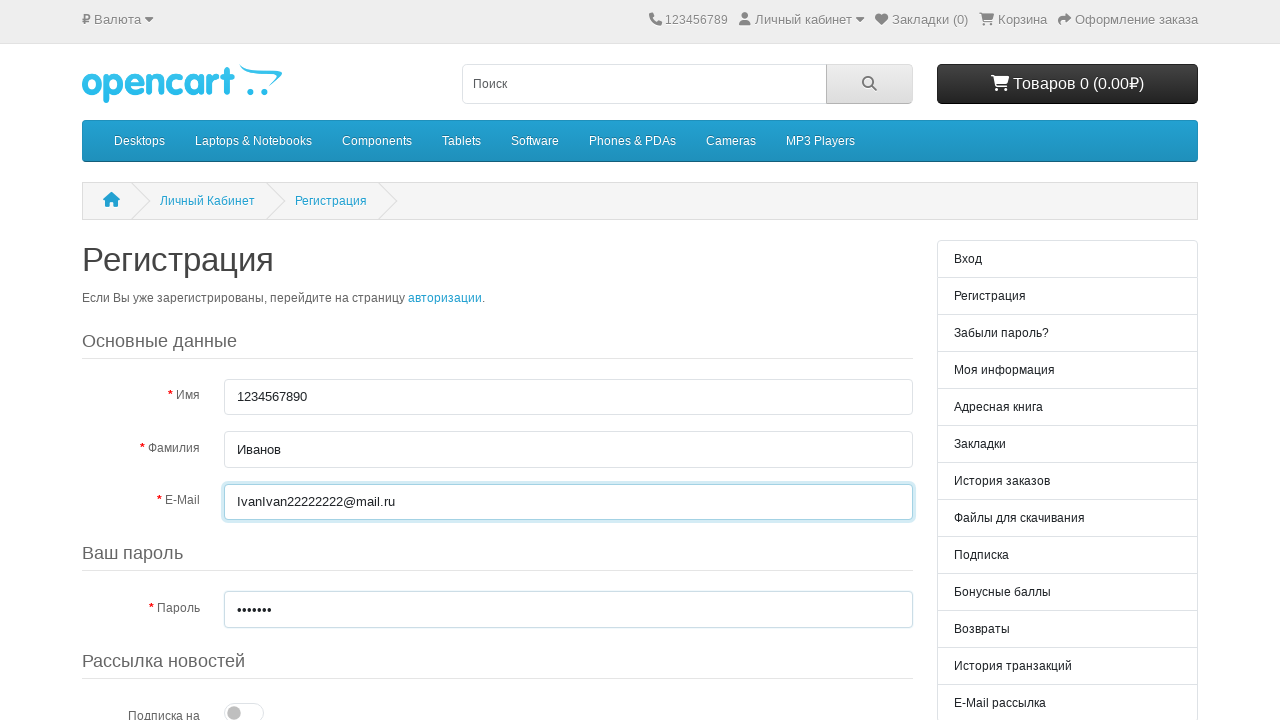

Scrolled agree checkbox into view
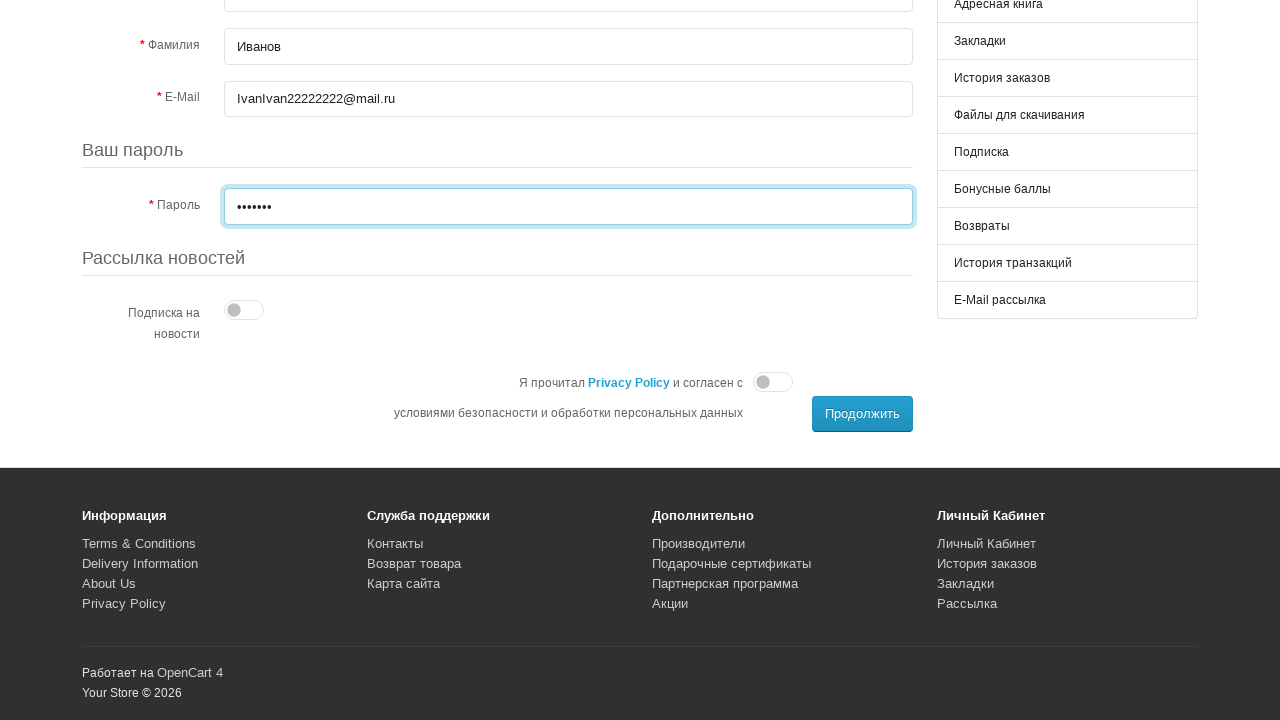

Checked the agree checkbox at (773, 382) on input[name='agree']
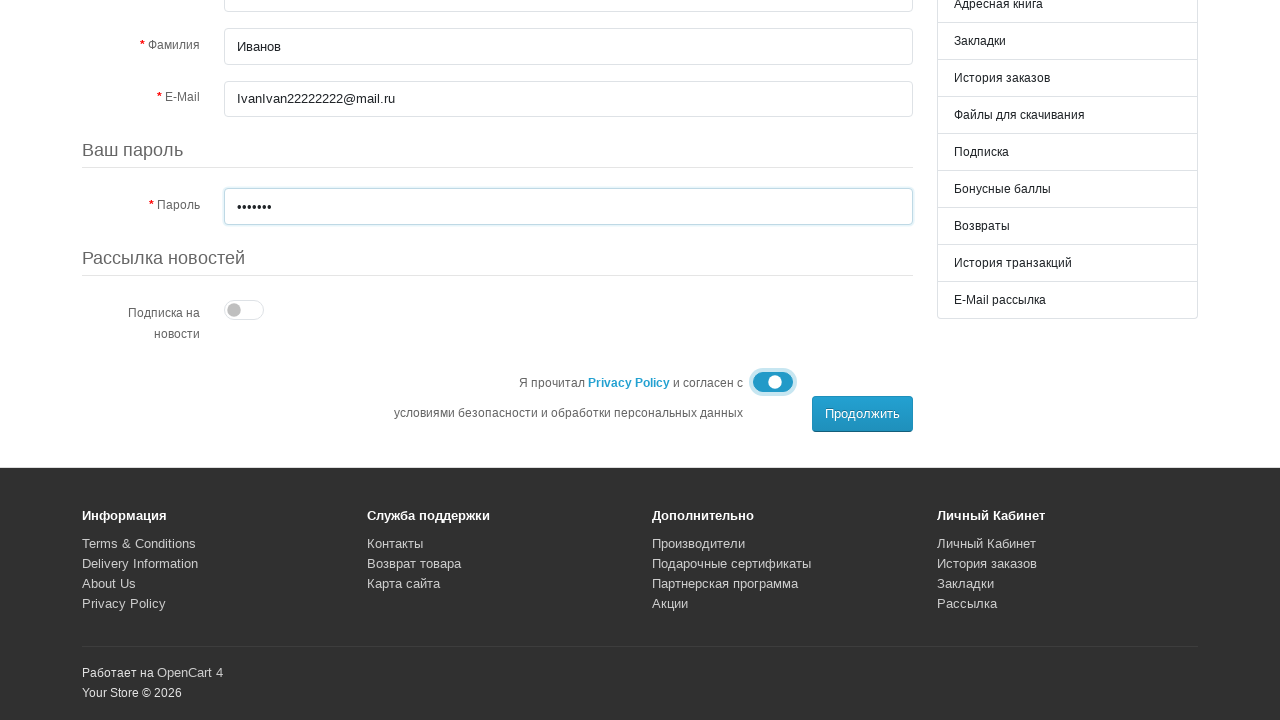

Scrolled continue button into view
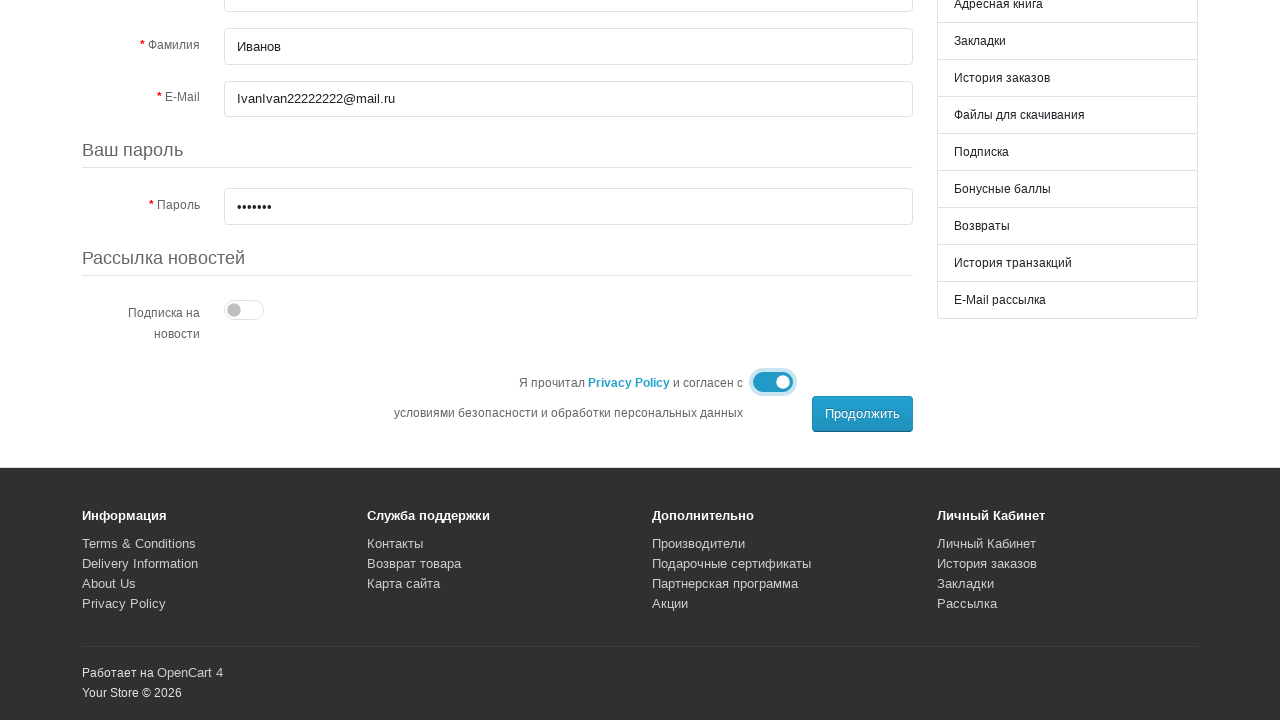

Clicked 'Продолжить' (Continue) button to submit form at (862, 414) on xpath=//button[text()='Продолжить']
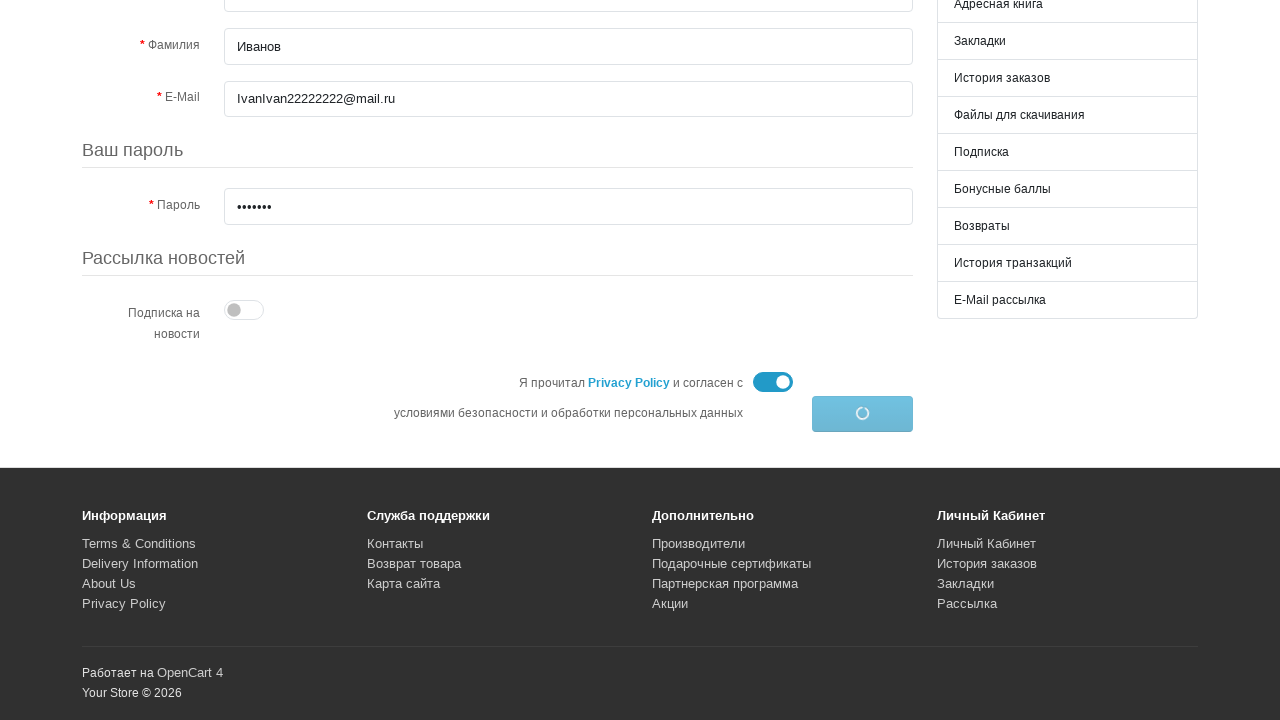

Validation error appeared - registration failed as expected due to digits in first name
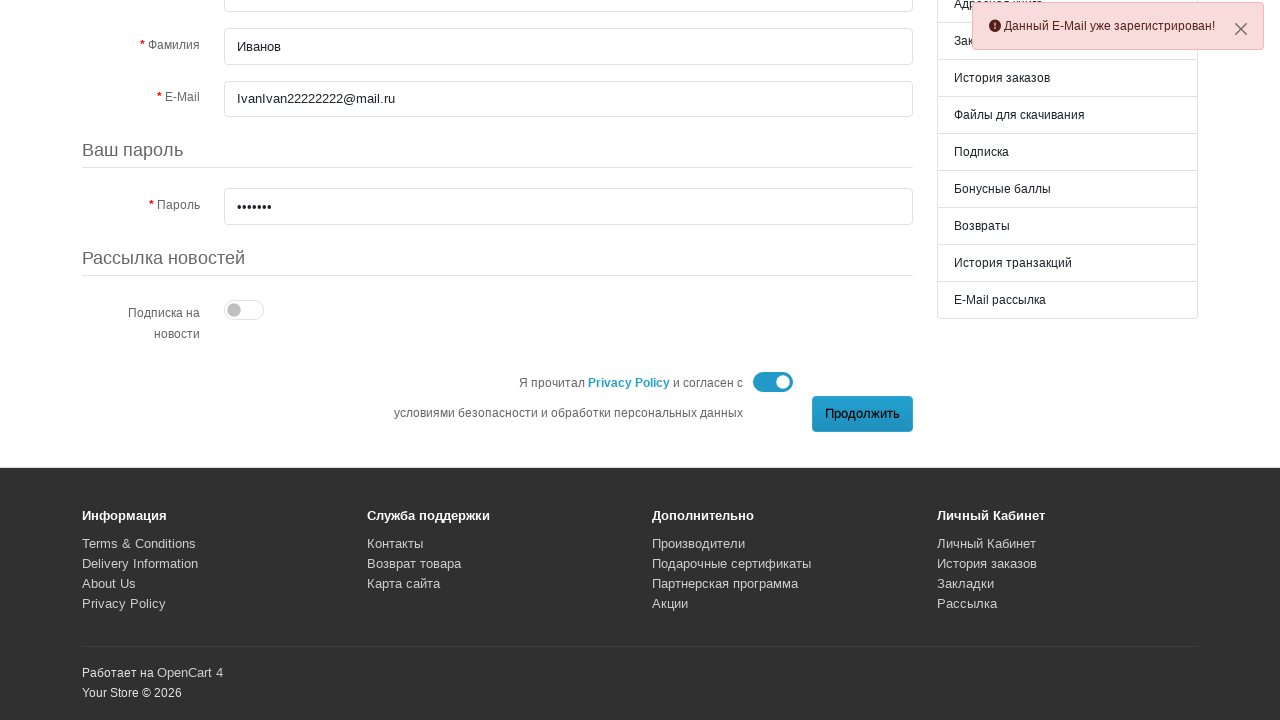

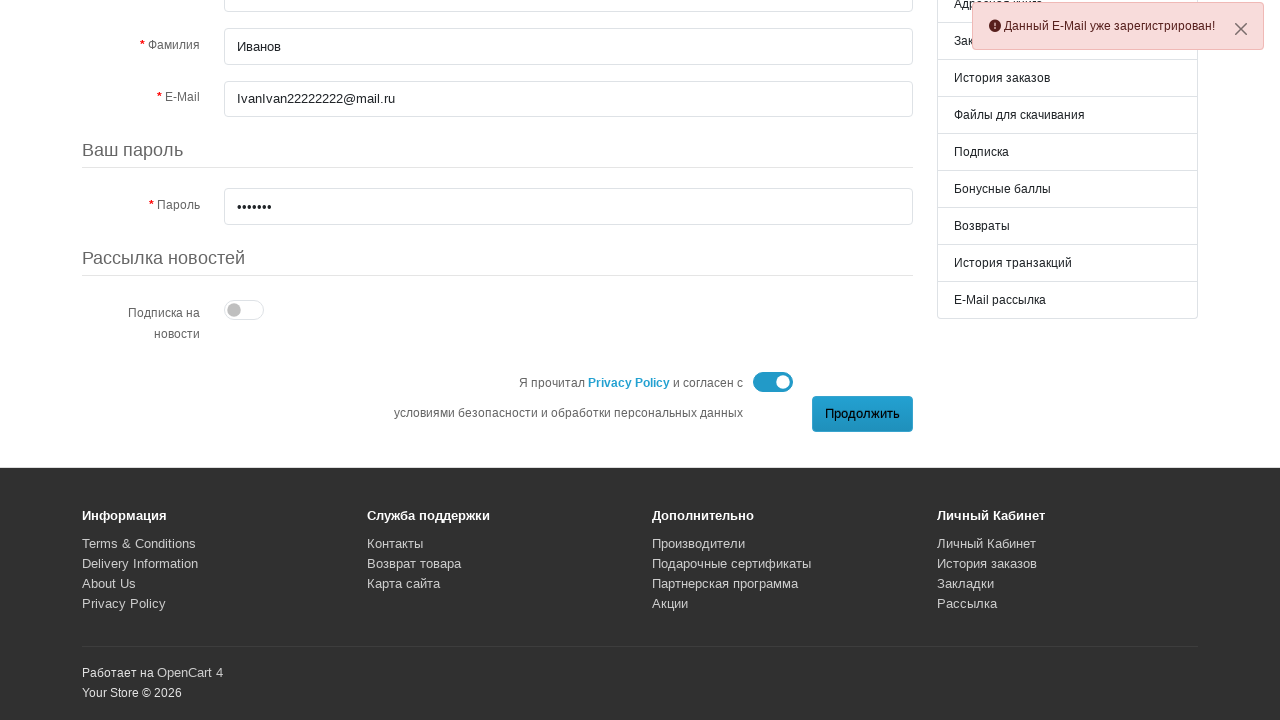